Tests multi-select dropdown functionality by selecting multiple months from a dropdown list and verifying the selections are displayed correctly.

Starting URL: https://multiple-select.wenzhixin.net.cn/templates/template.html?v=189&url=basic.html

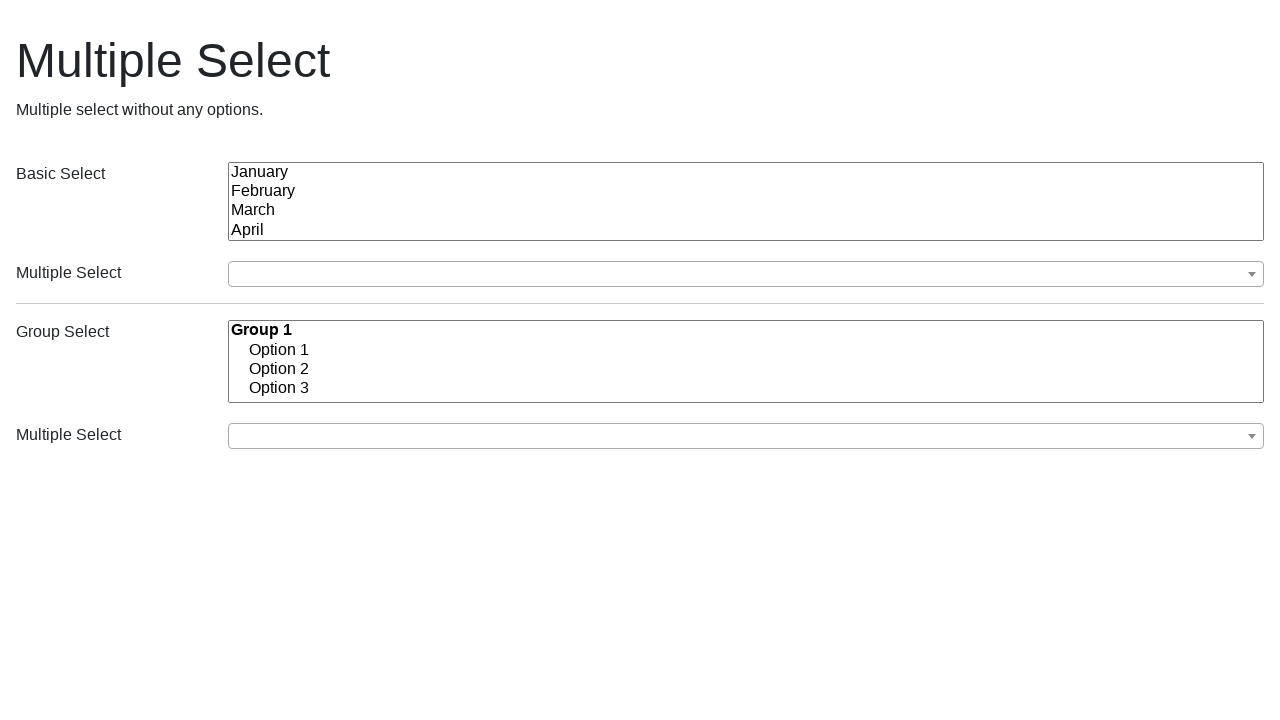

Clicked on multi-select dropdown to open it at (746, 274) on (//button[@class='ms-choice'])[1]
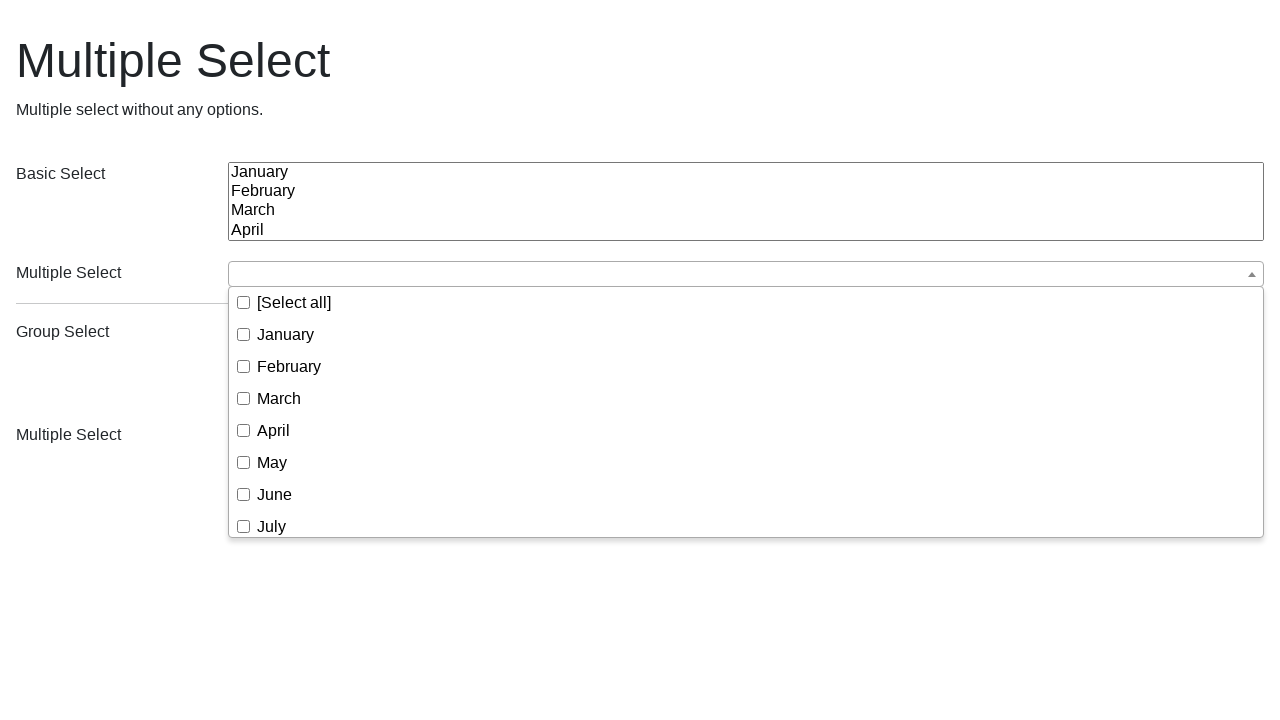

Dropdown items loaded and are visible
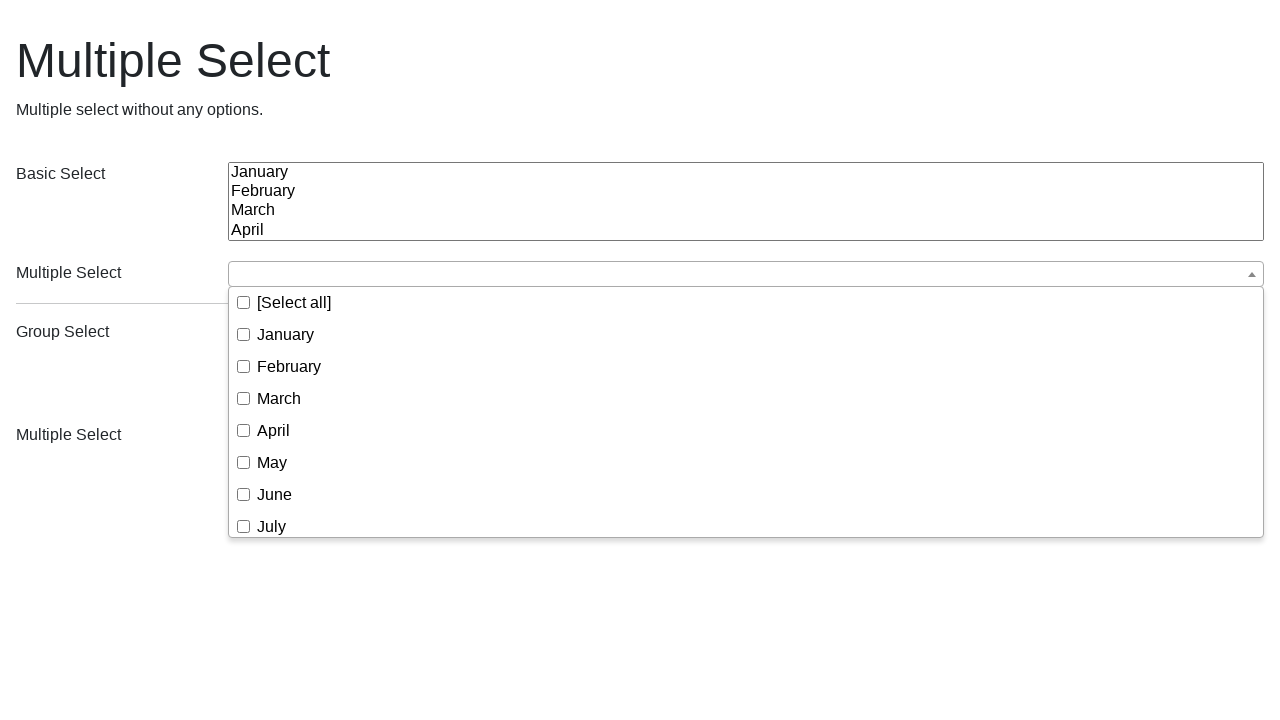

Selected 'January' from dropdown at (286, 334) on (//button[@class='ms-choice'])[1]/following-sibling::div/ul//span[text()='Januar
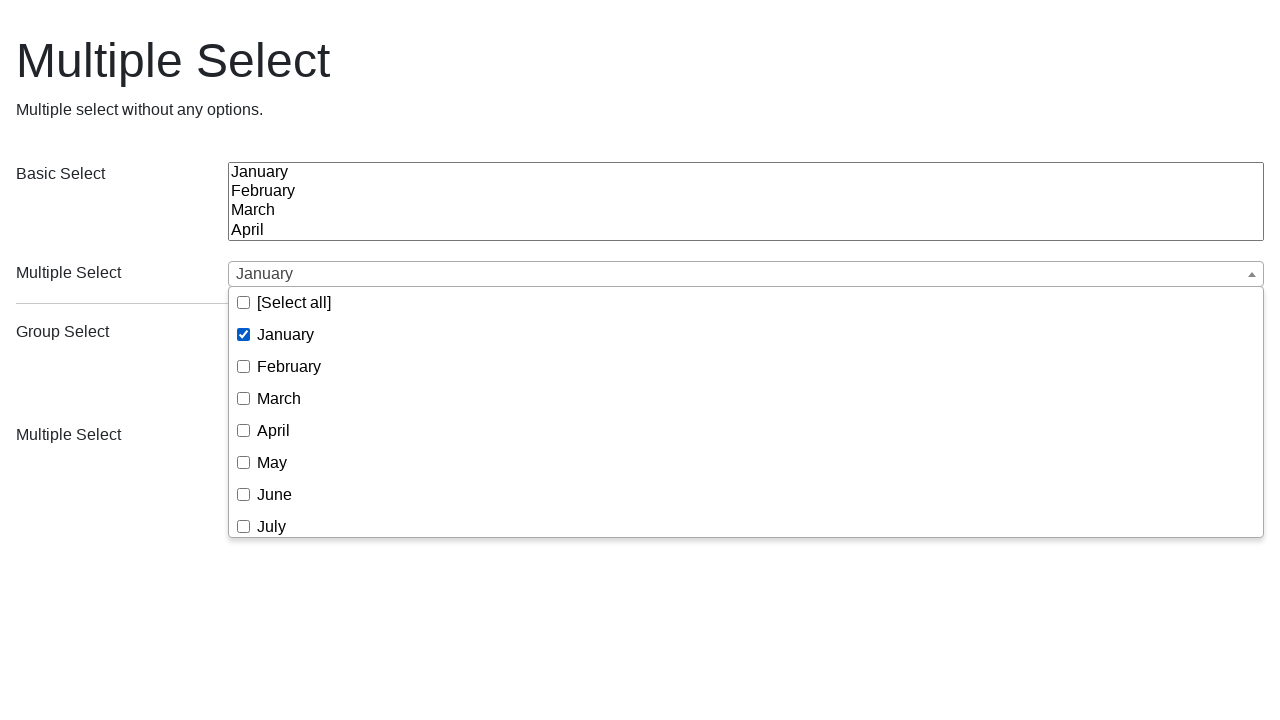

Waited 500ms for selection to register
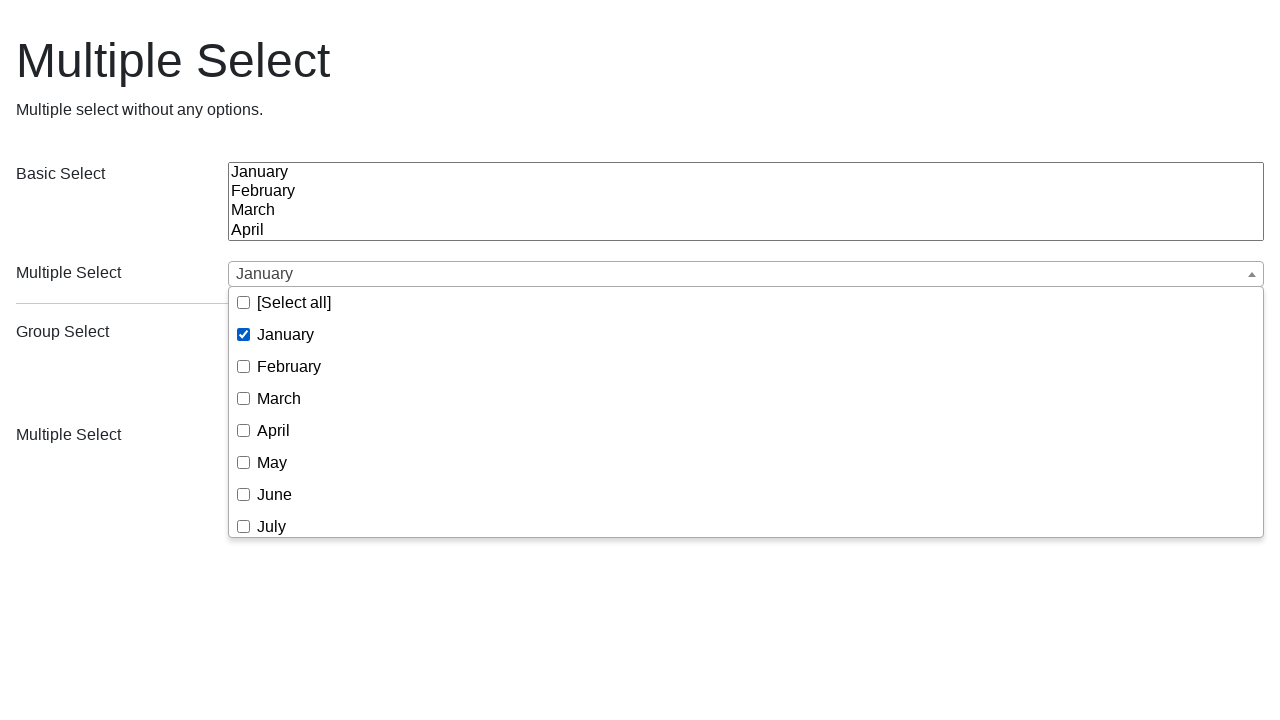

Selected 'April' from dropdown at (274, 430) on (//button[@class='ms-choice'])[1]/following-sibling::div/ul//span[text()='April'
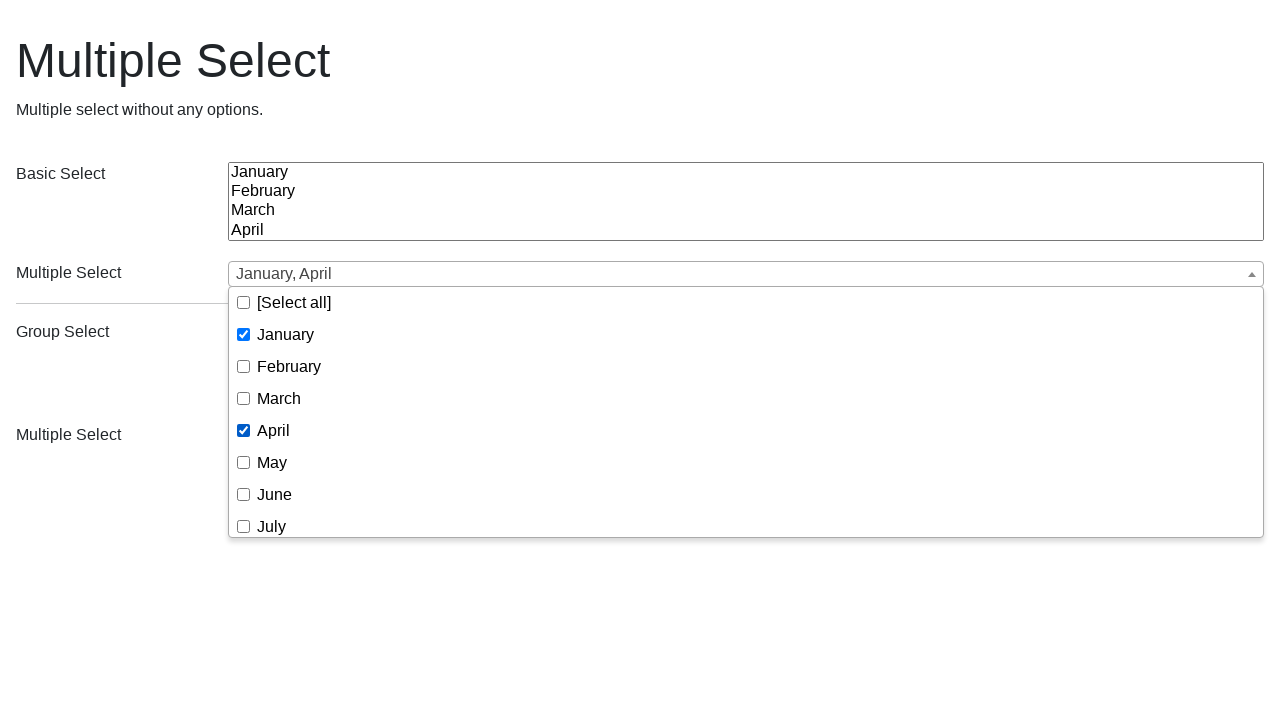

Waited 500ms for selection to register
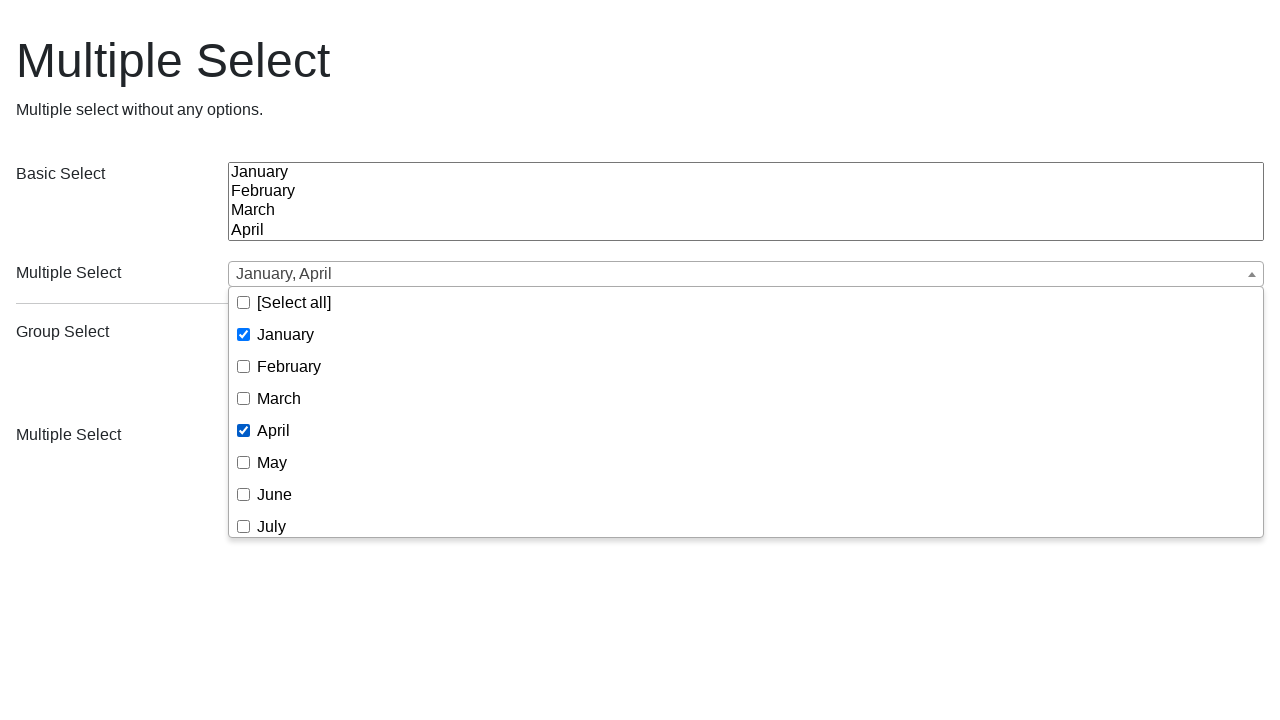

Selected 'July' from dropdown at (272, 526) on (//button[@class='ms-choice'])[1]/following-sibling::div/ul//span[text()='July']
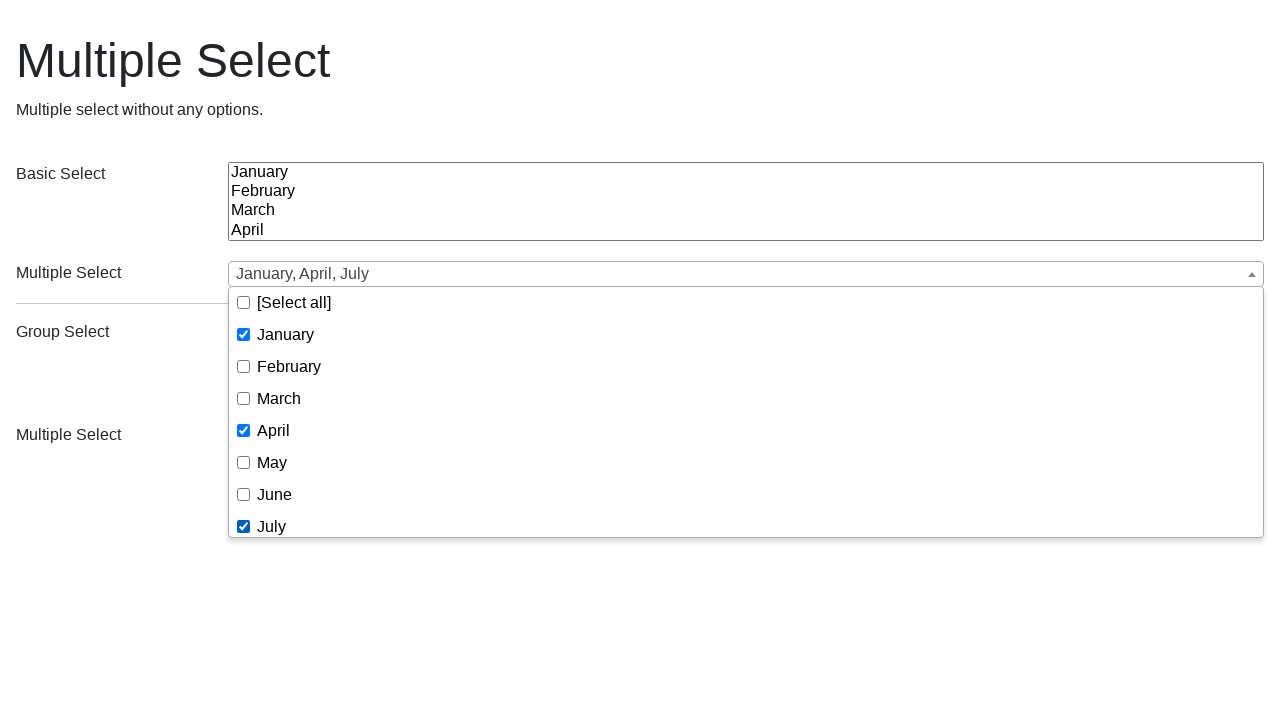

Waited 500ms for selection to register
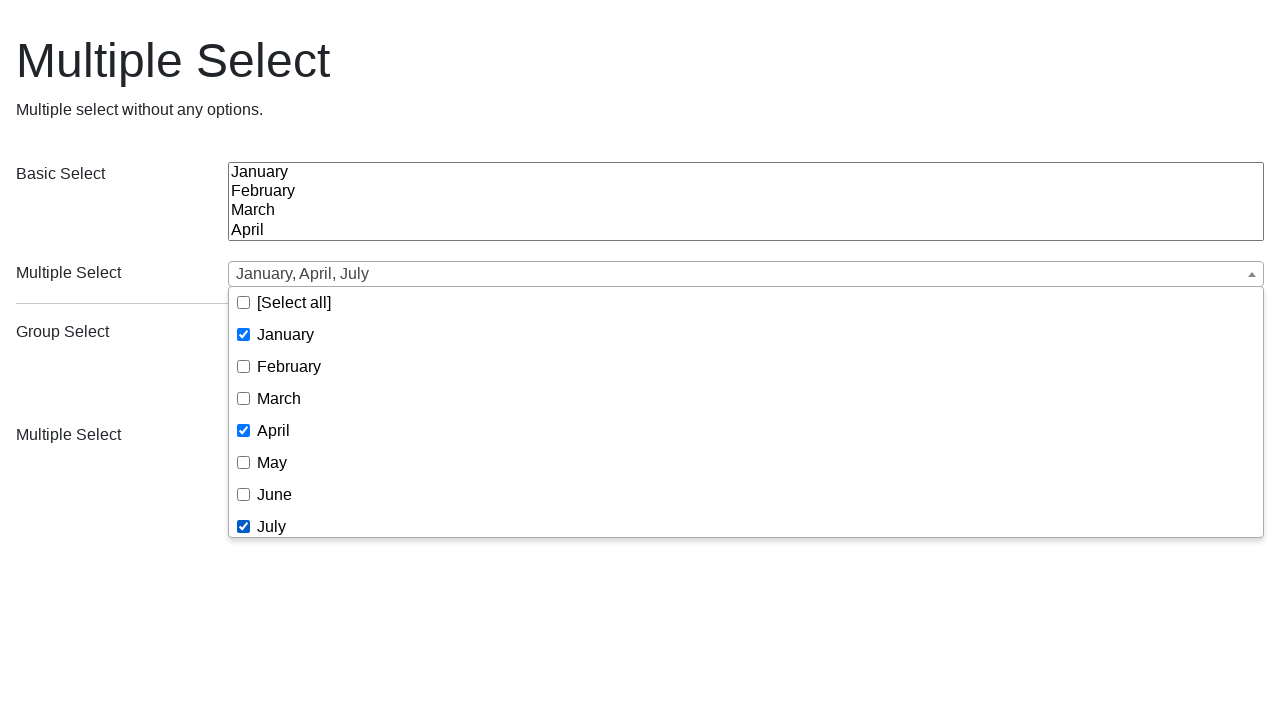

Clicked outside dropdown to close it at (640, 232) on body
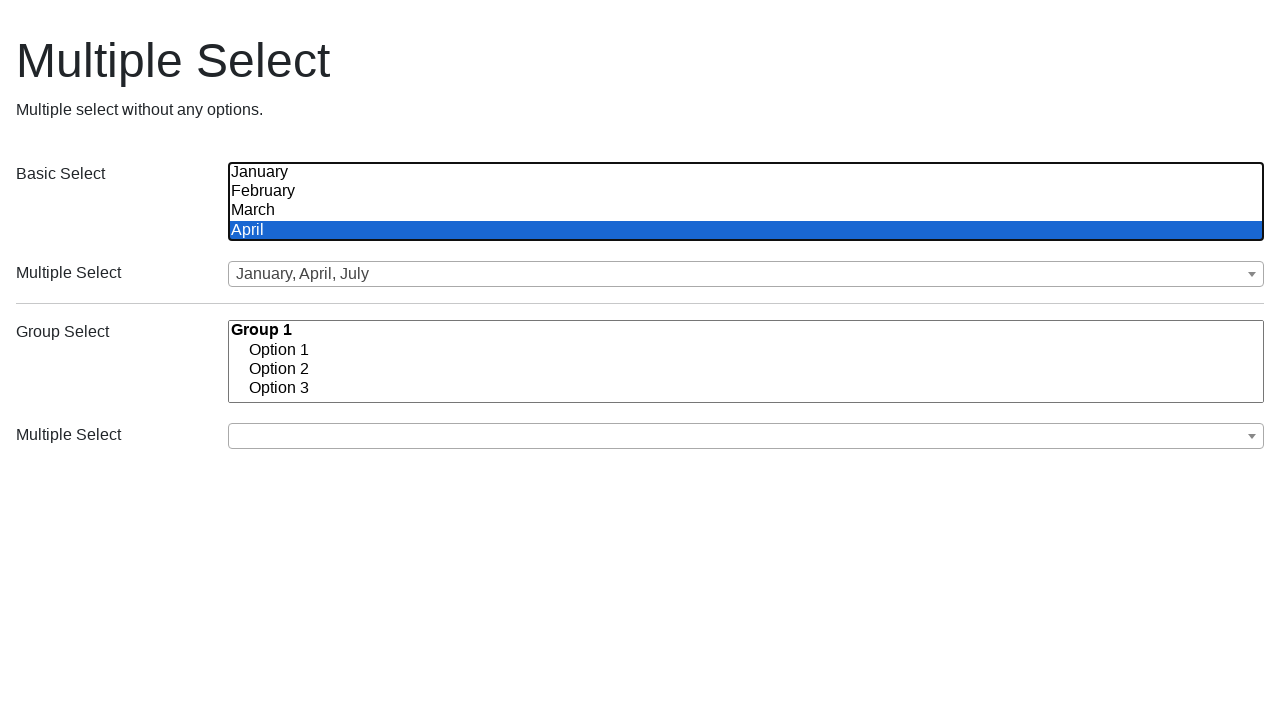

Waited 1000ms for dropdown to close
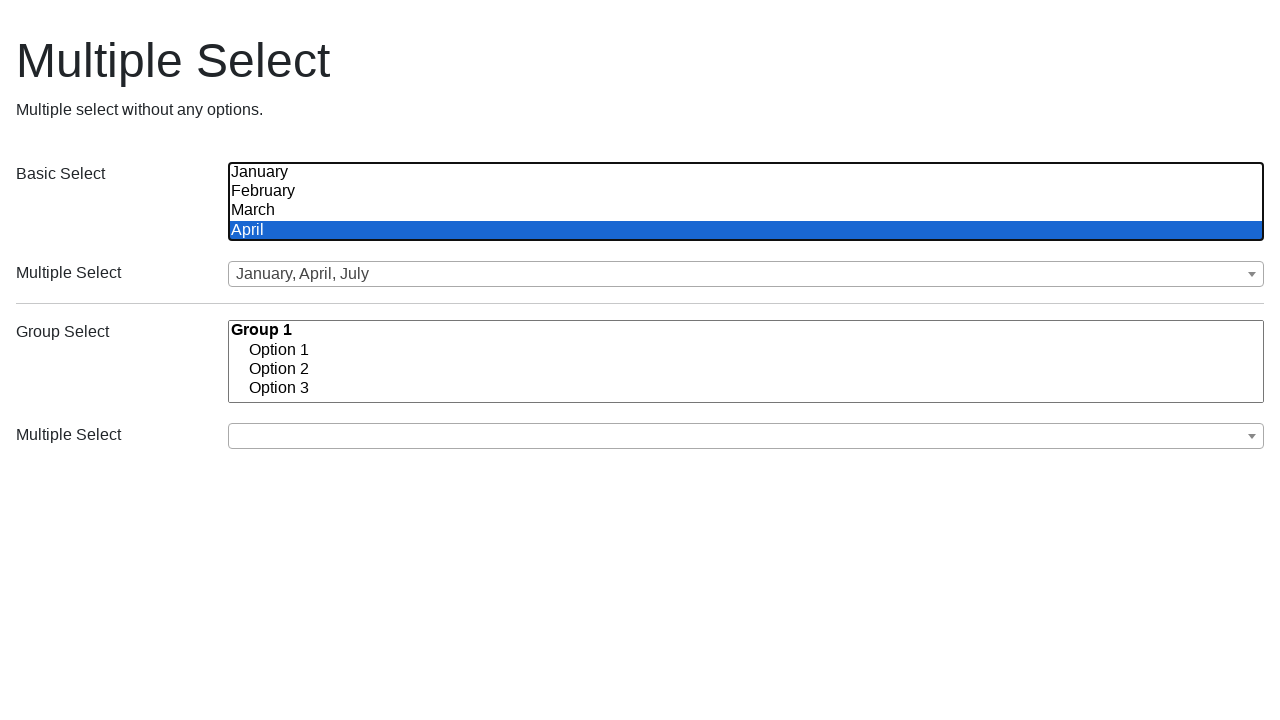

Verified selected items are displayed in the dropdown button
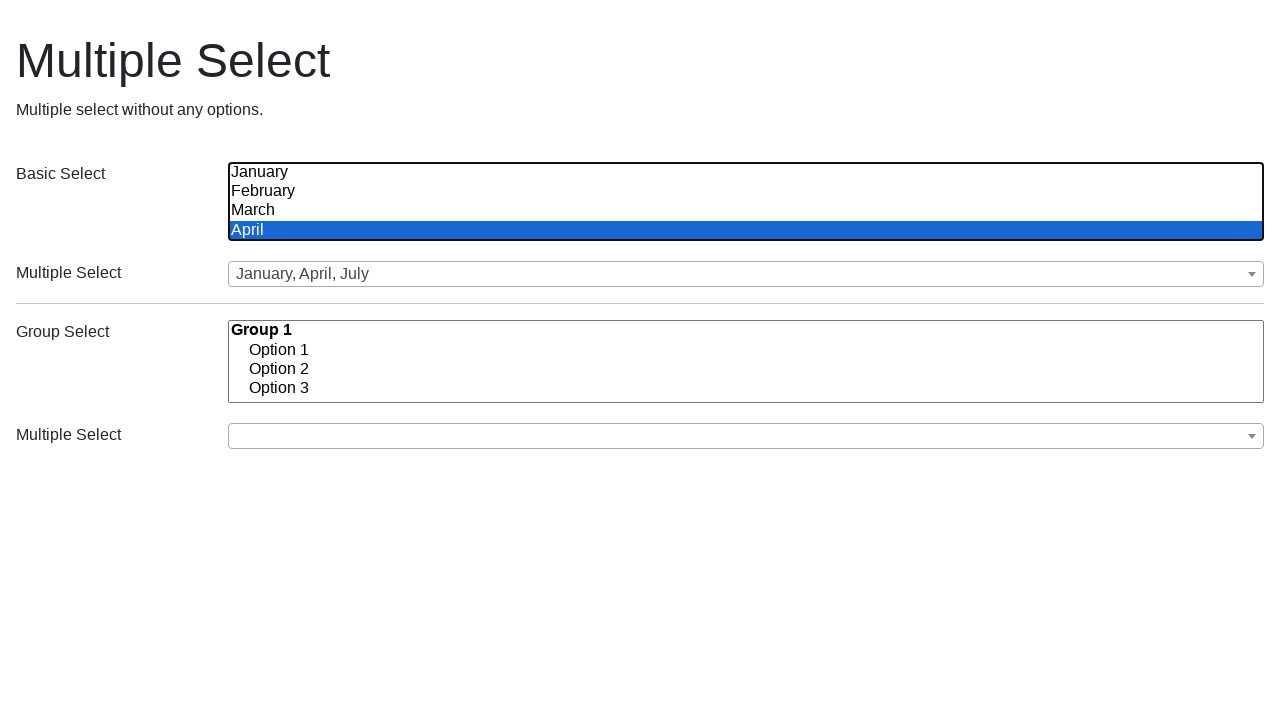

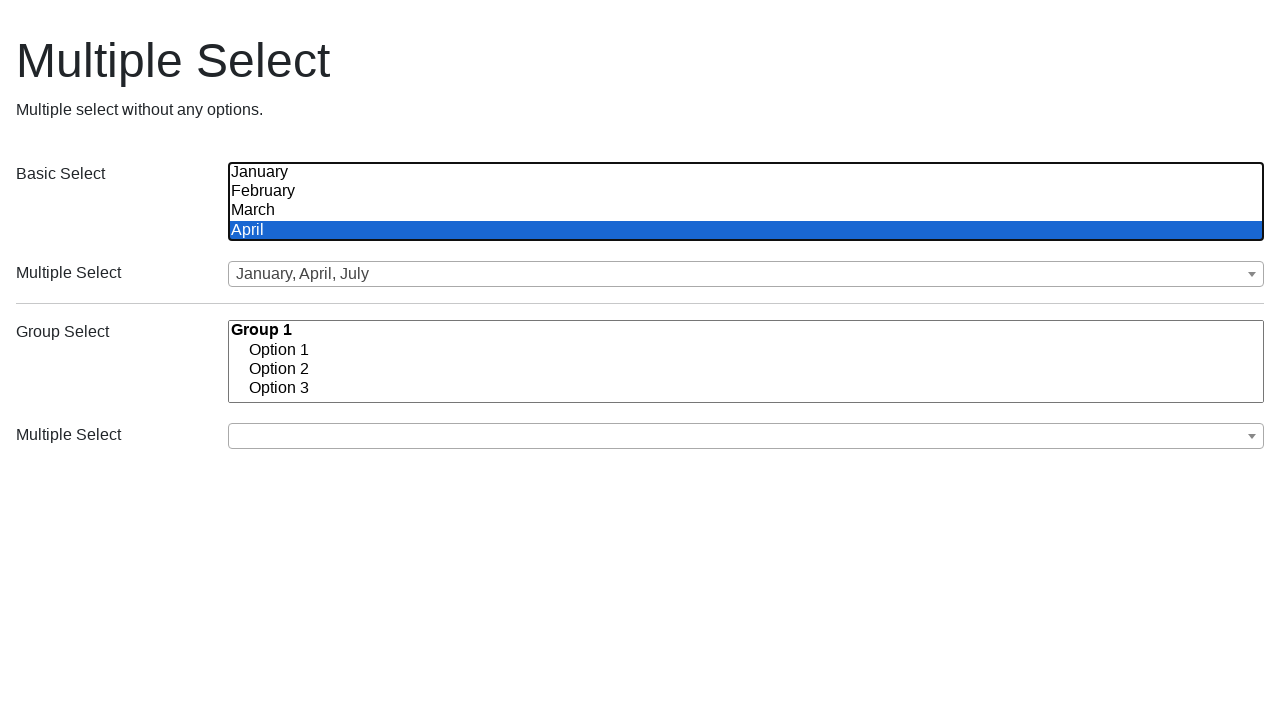